Tests various button interactions and properties on a UI testing page, including clicking buttons, checking enabled state, and interacting with different button types

Starting URL: https://www.leafground.com/button.xhtml

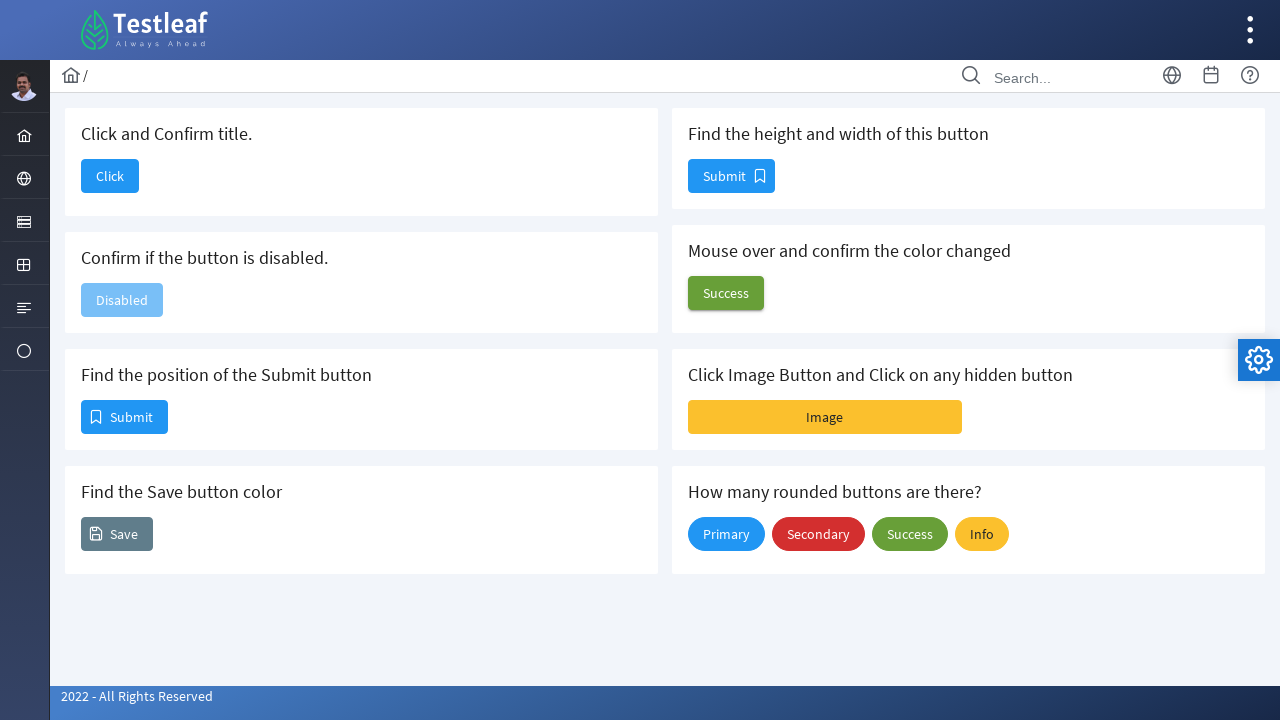

Clicked 'Click and Confirm' title button at (110, 176) on #j_idt88\:j_idt90
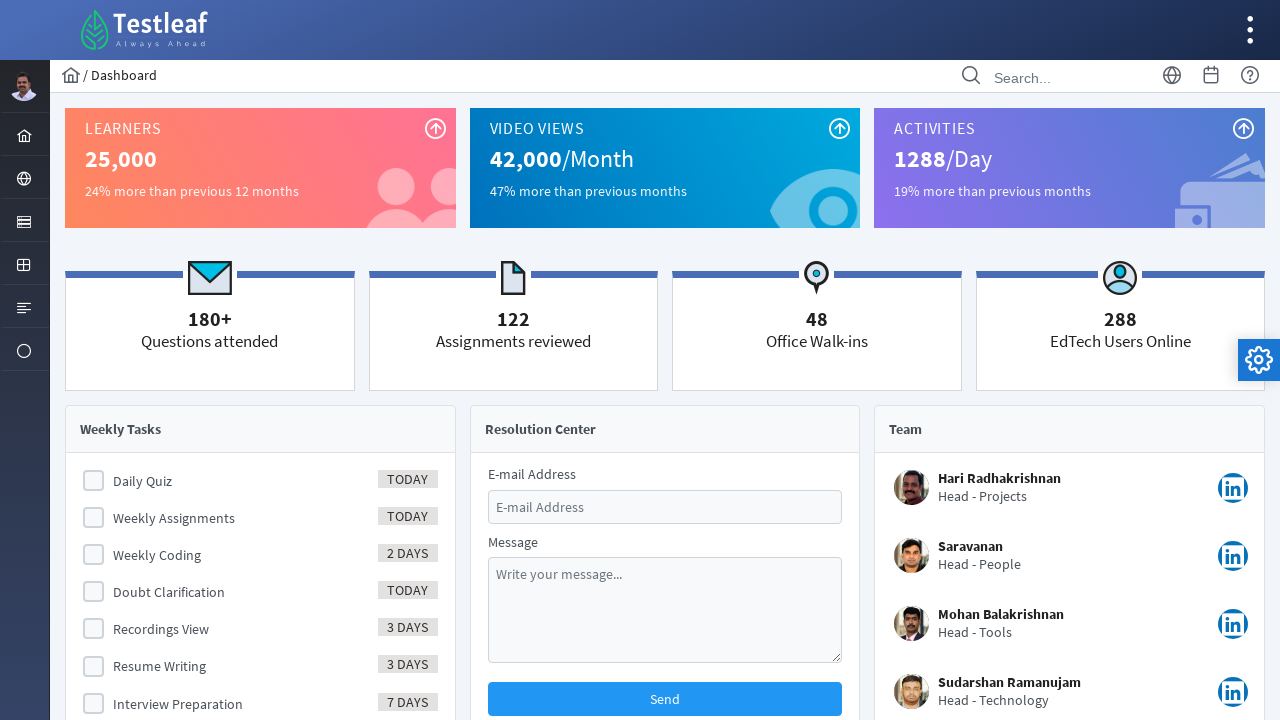

Navigated back to previous page
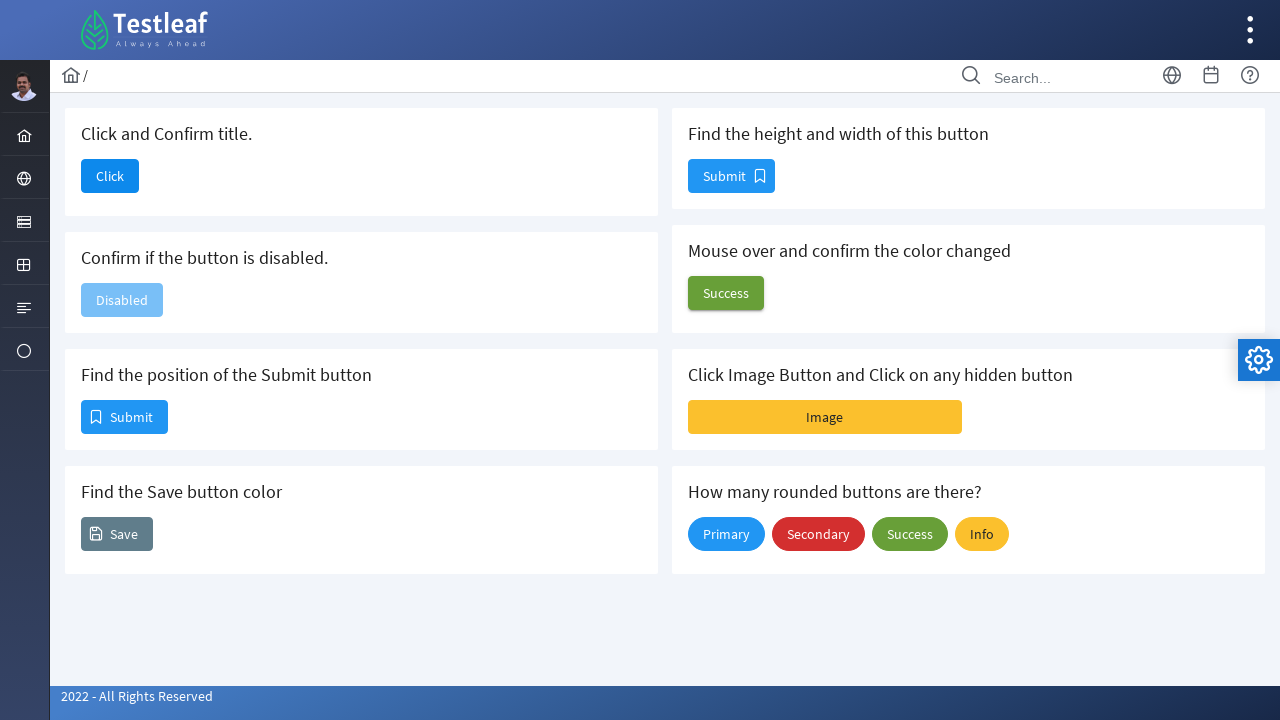

Located disabled button element
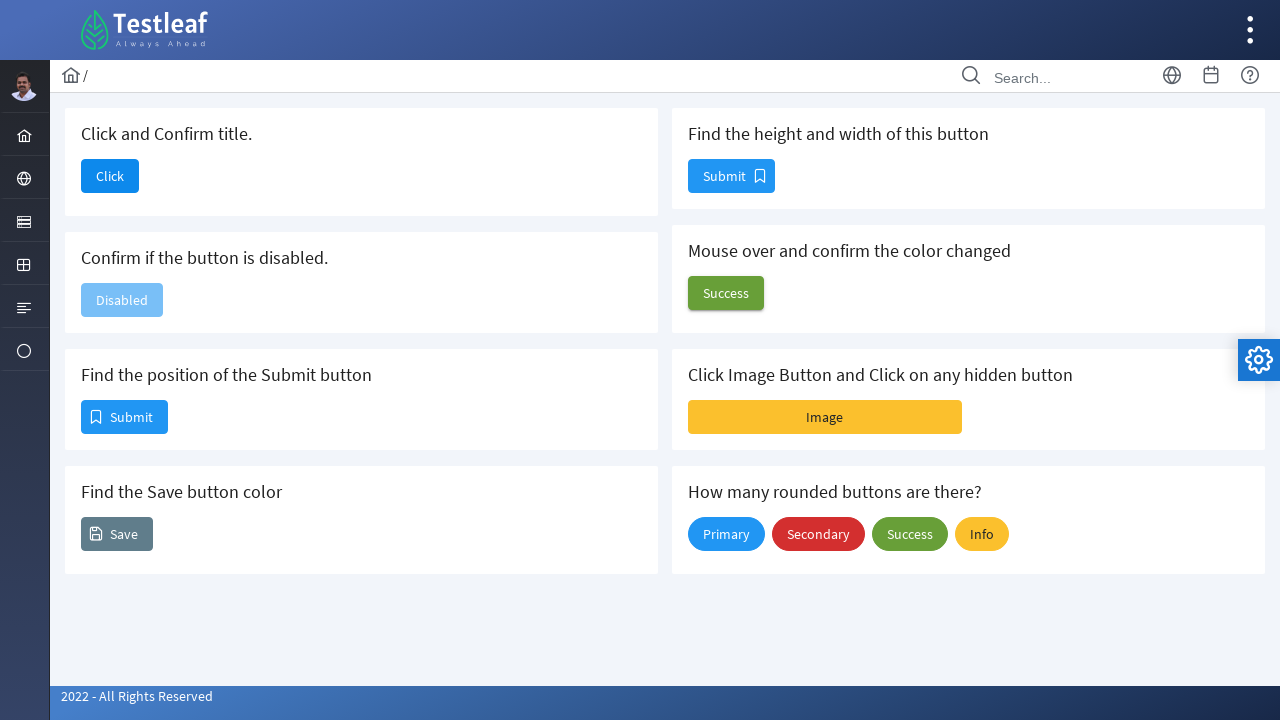

Verified that button is disabled
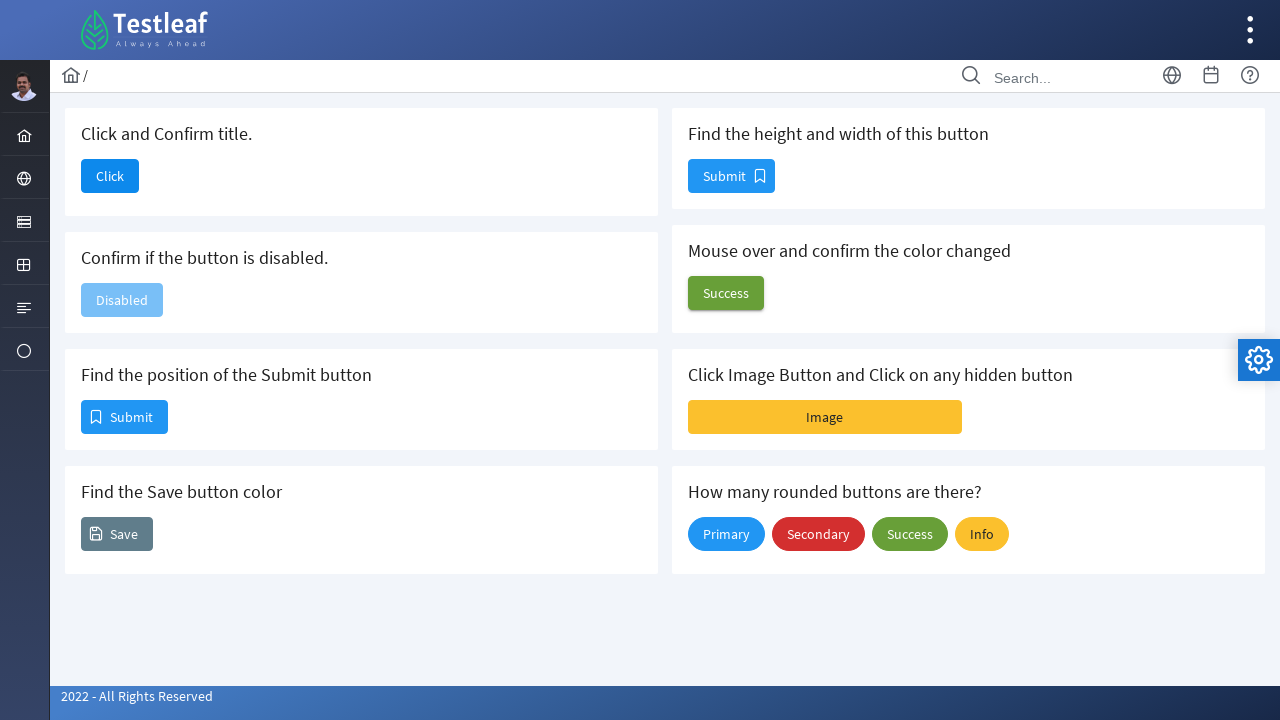

Located Submit button element
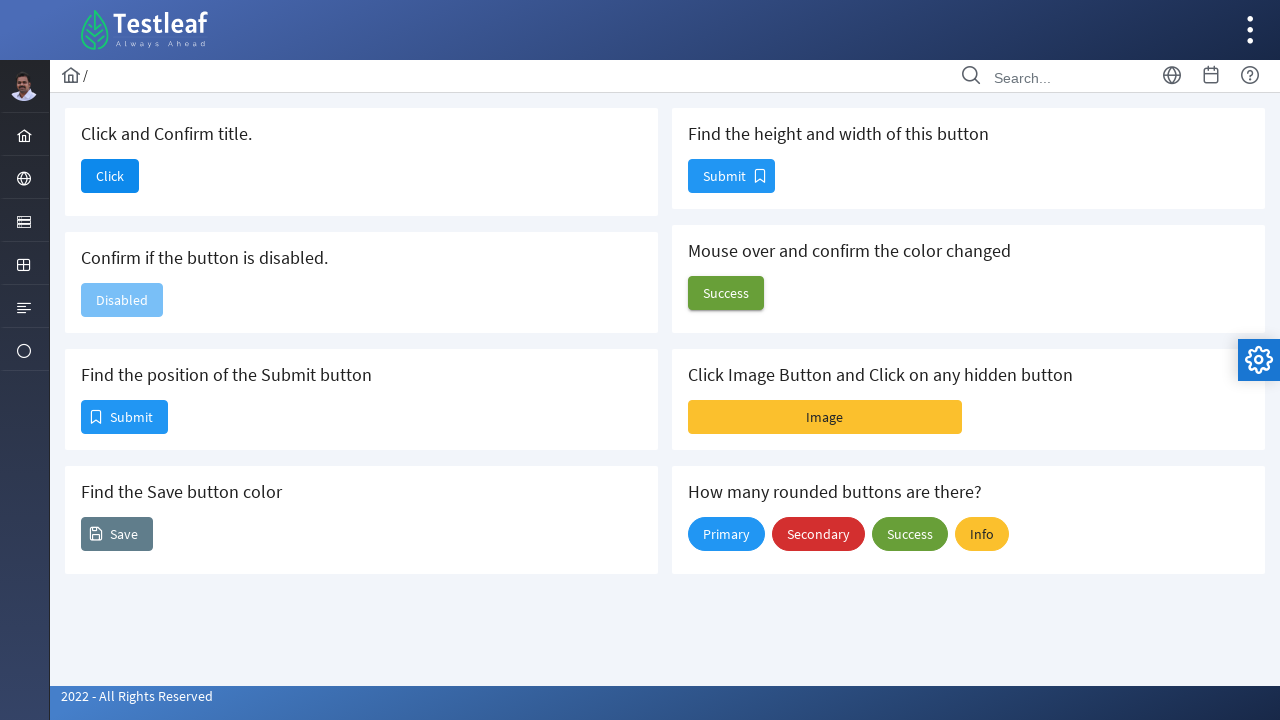

Located Save button element
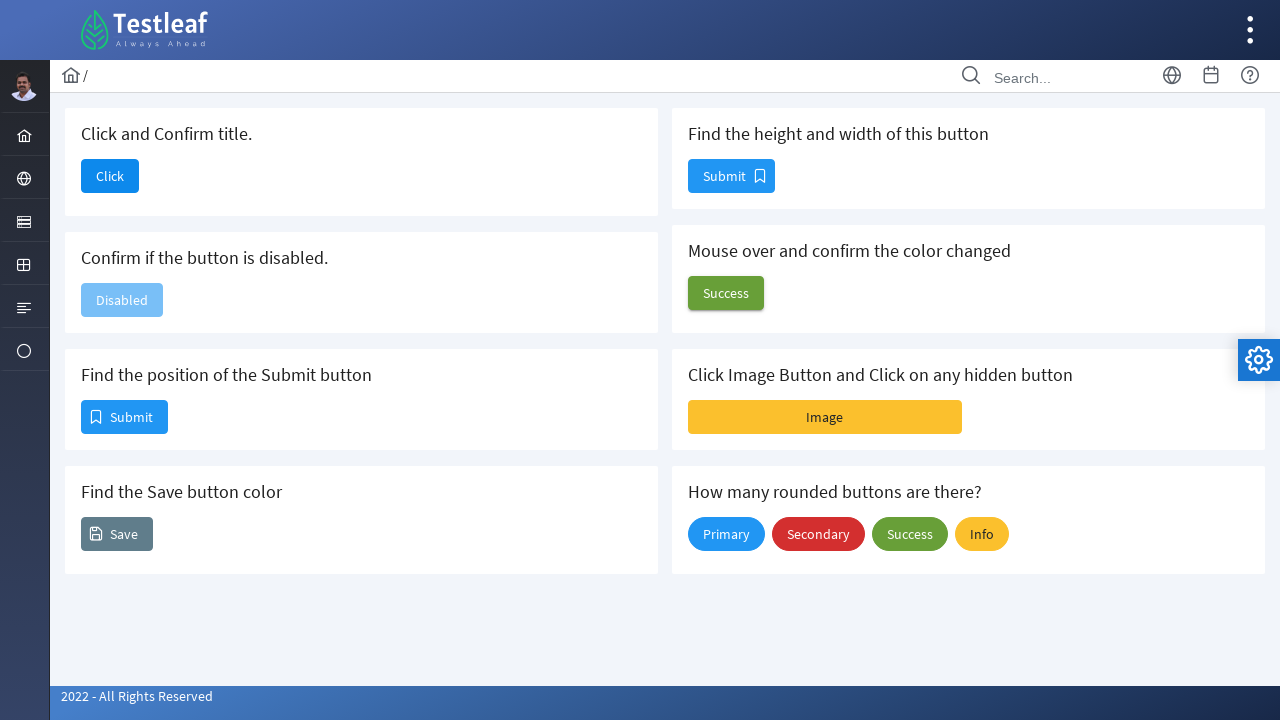

Located button to check size
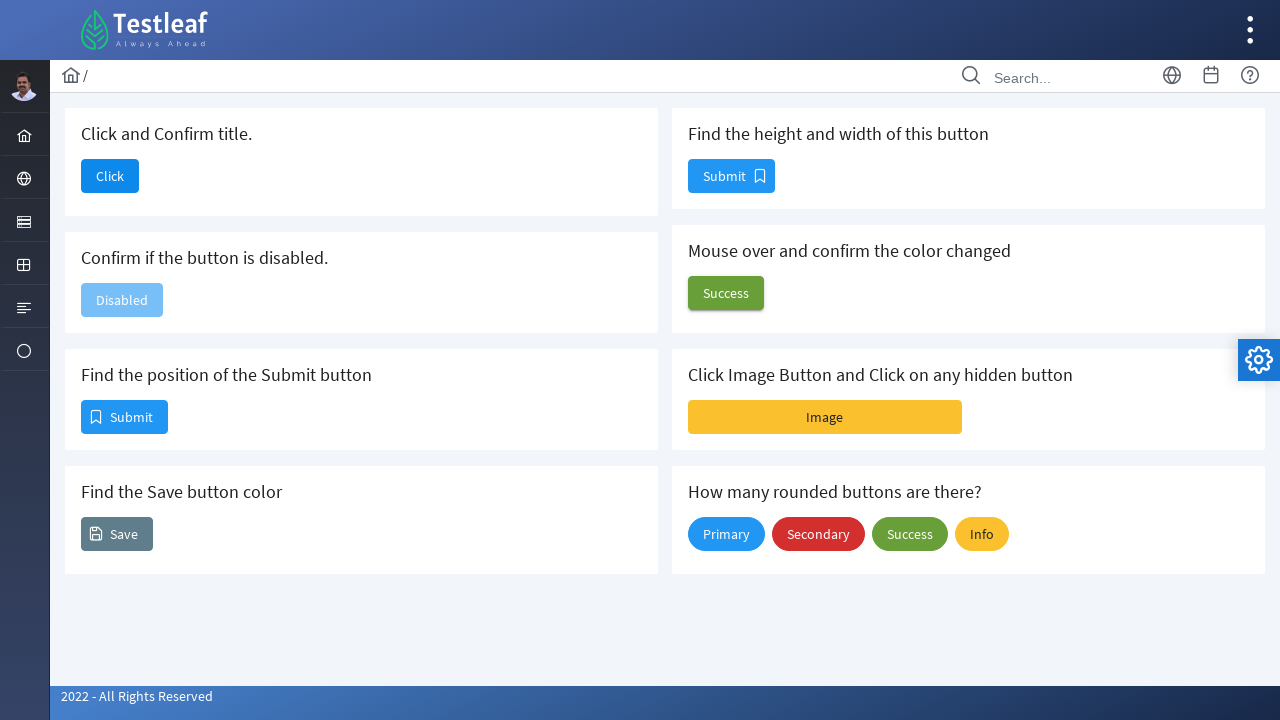

Clicked Image button at (825, 417) on #j_idt88\:j_idt102\:imageBtn
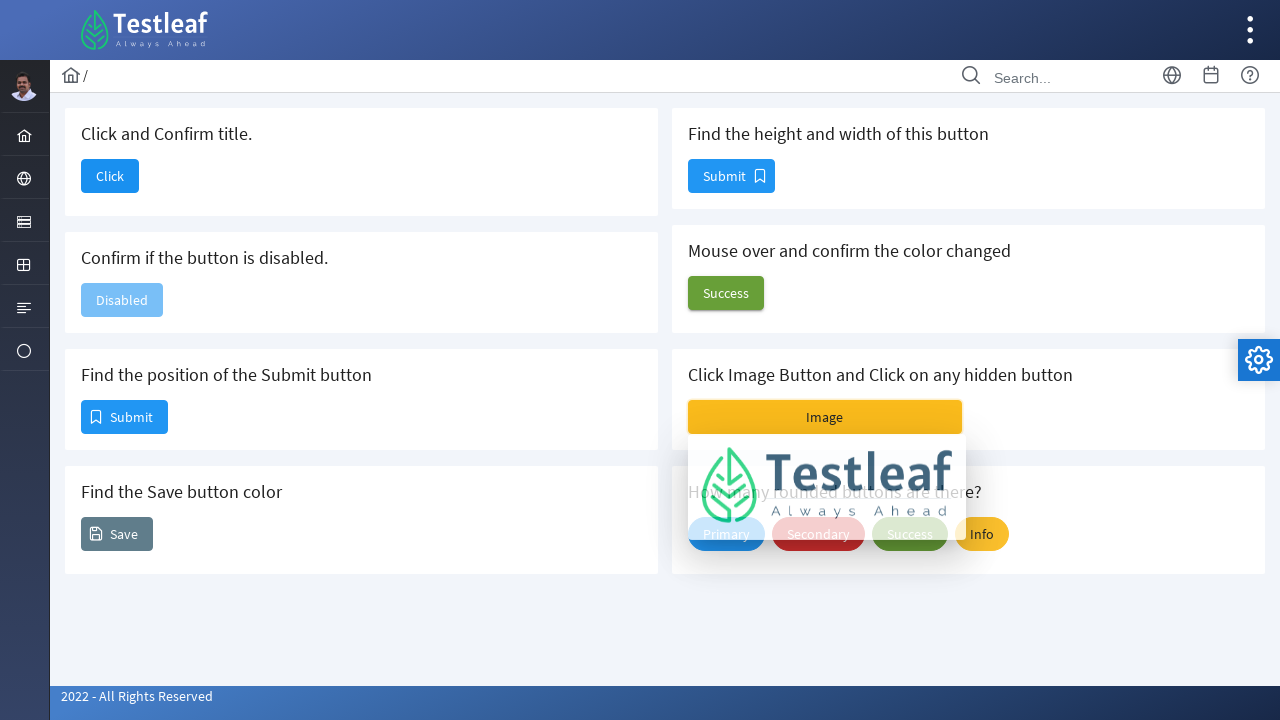

Located rounded button elements
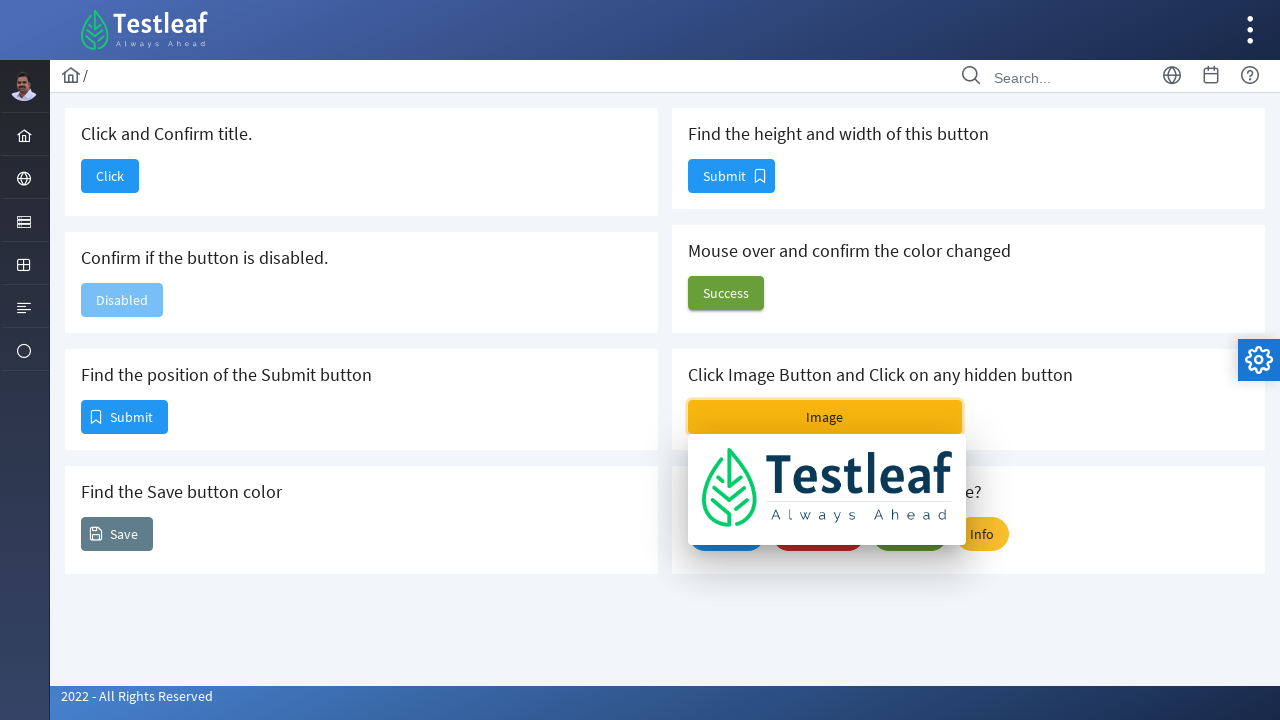

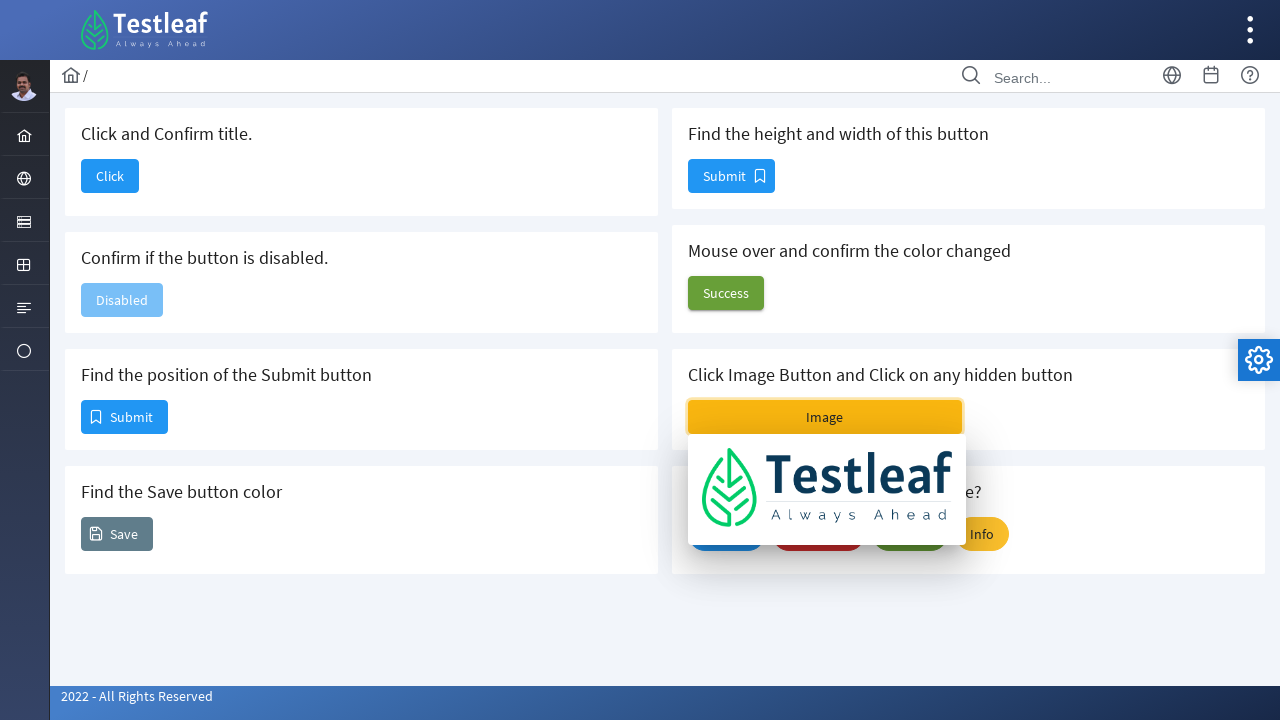